Tests a confirm dialog by clicking Cancel and verifying the selection is displayed

Starting URL: https://demoqa.com/alerts

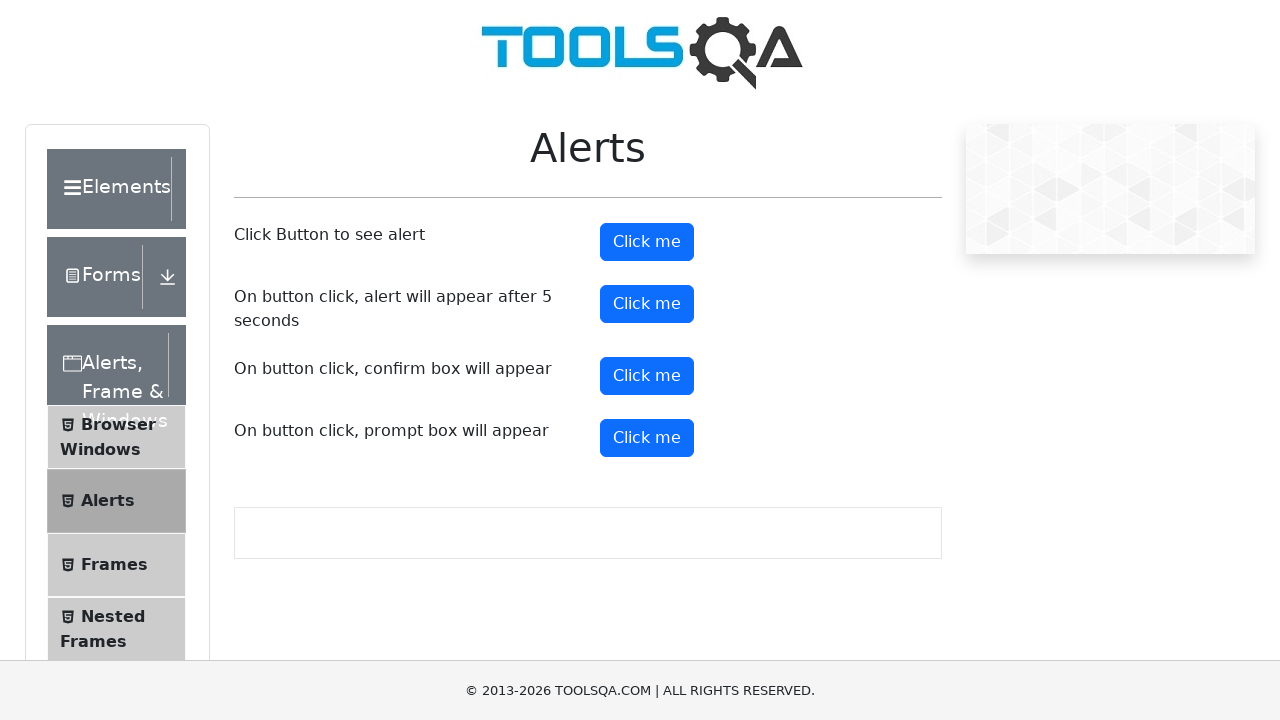

Set up dialog handler to dismiss confirm dialog by clicking Cancel
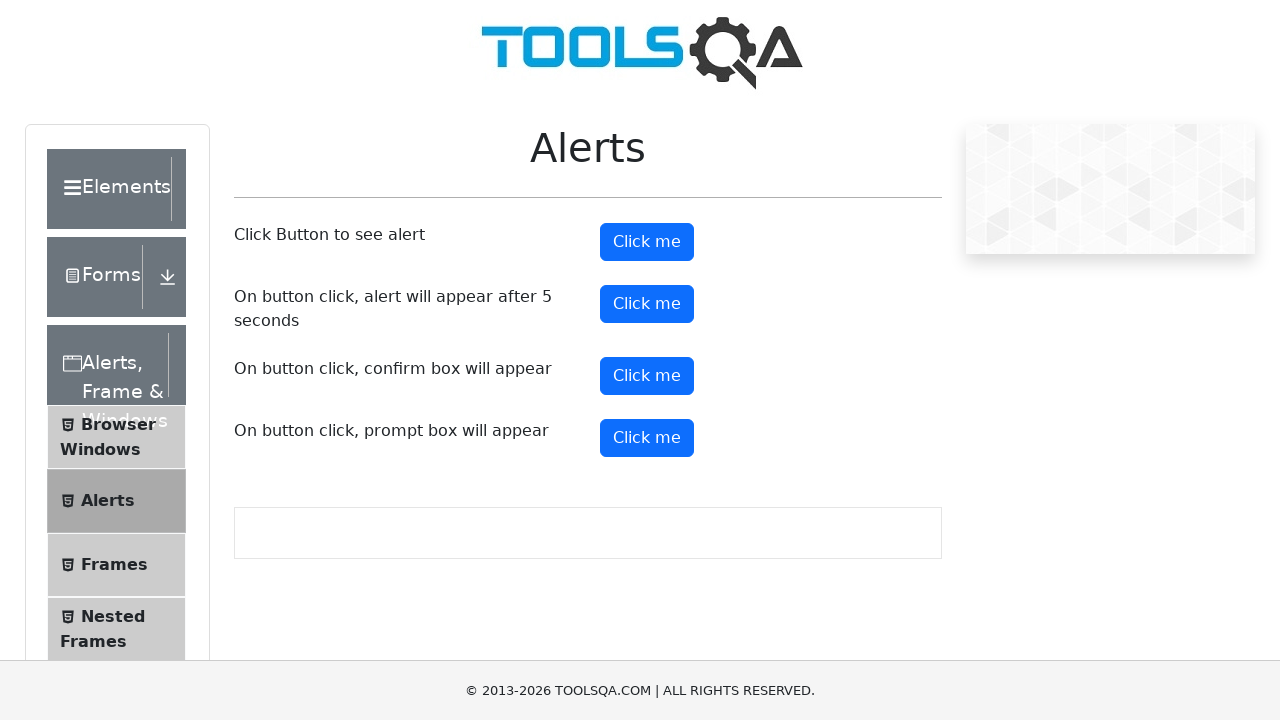

Clicked the confirm button to trigger the dialog at (647, 376) on #confirmButton
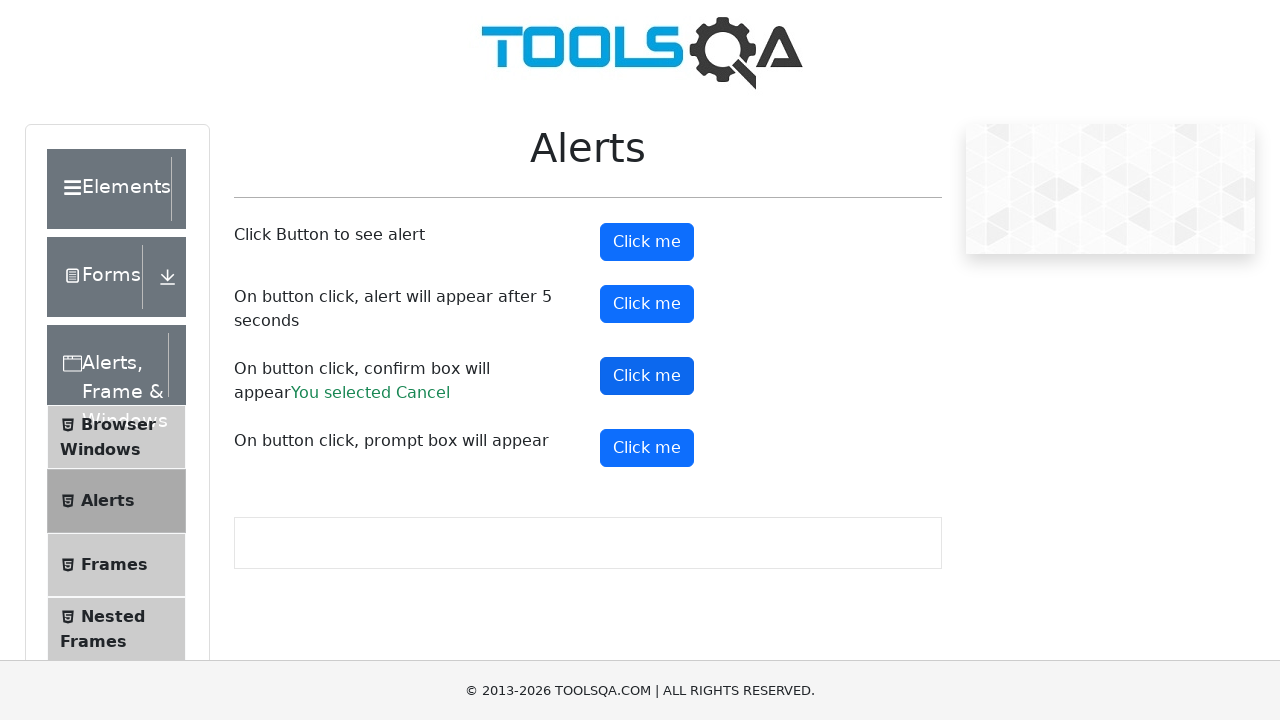

Waited for confirm result text to appear
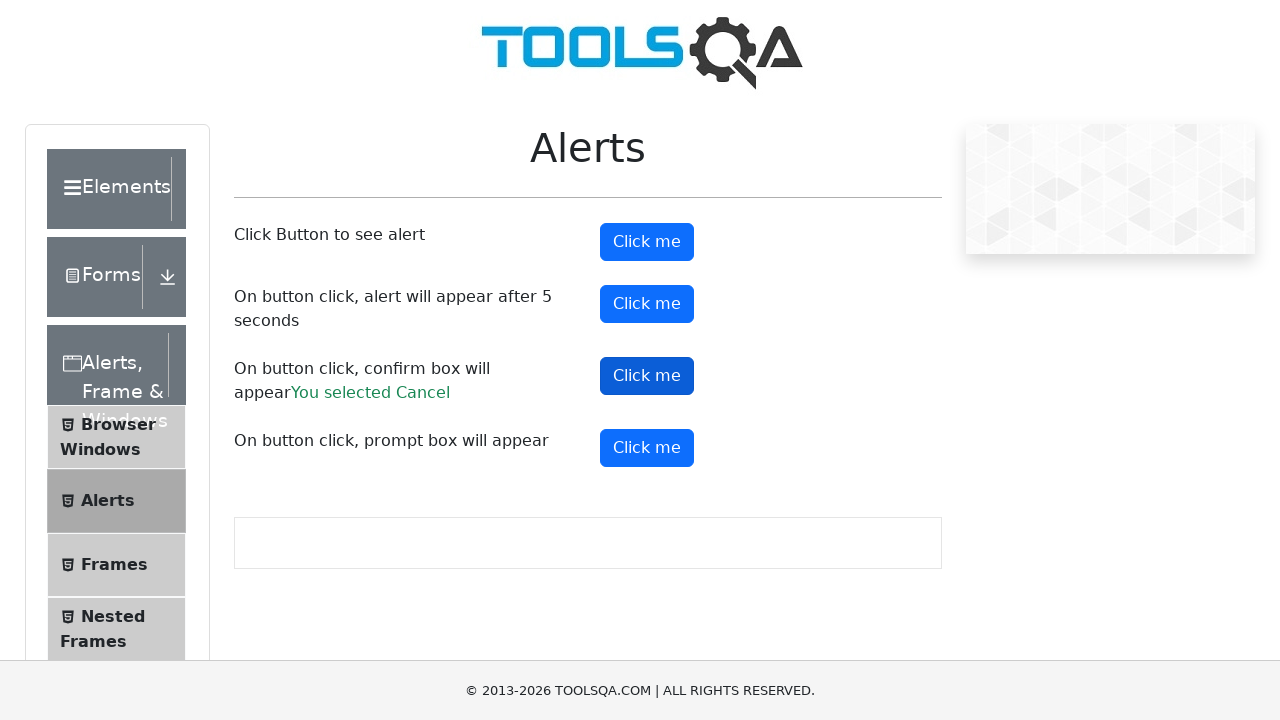

Retrieved the confirm result text content
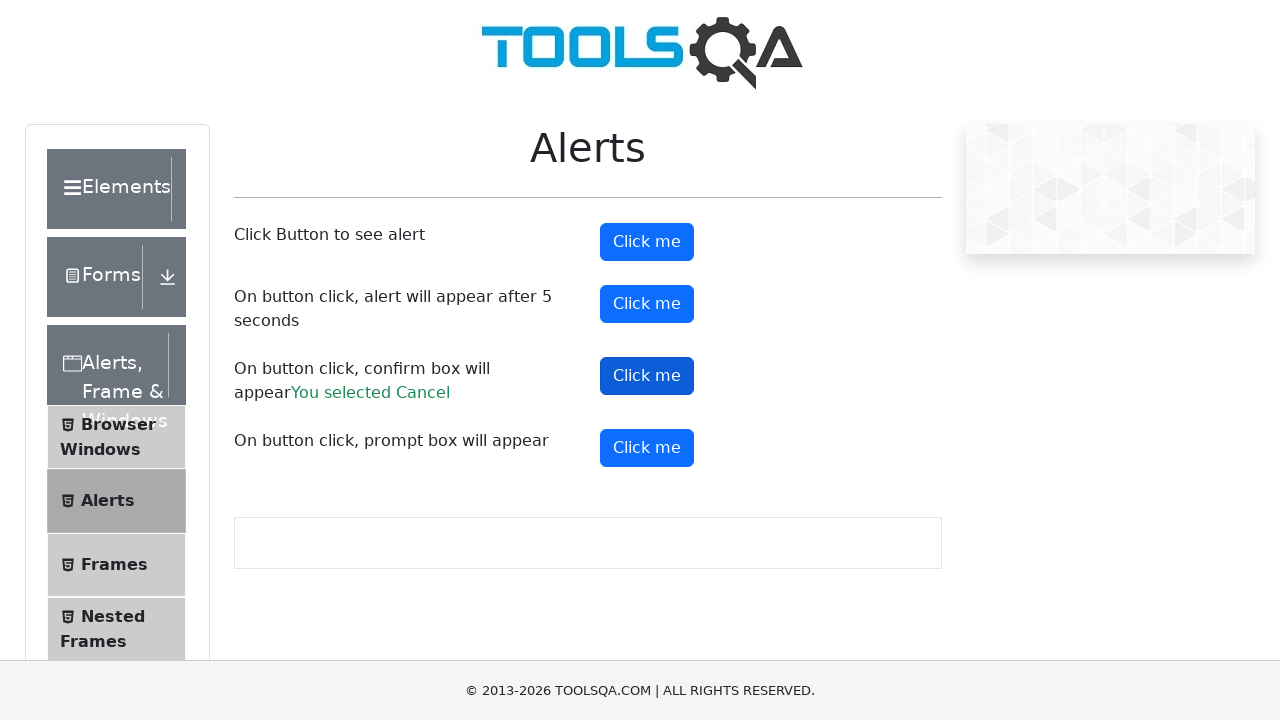

Verified that result text equals 'You selected Cancel'
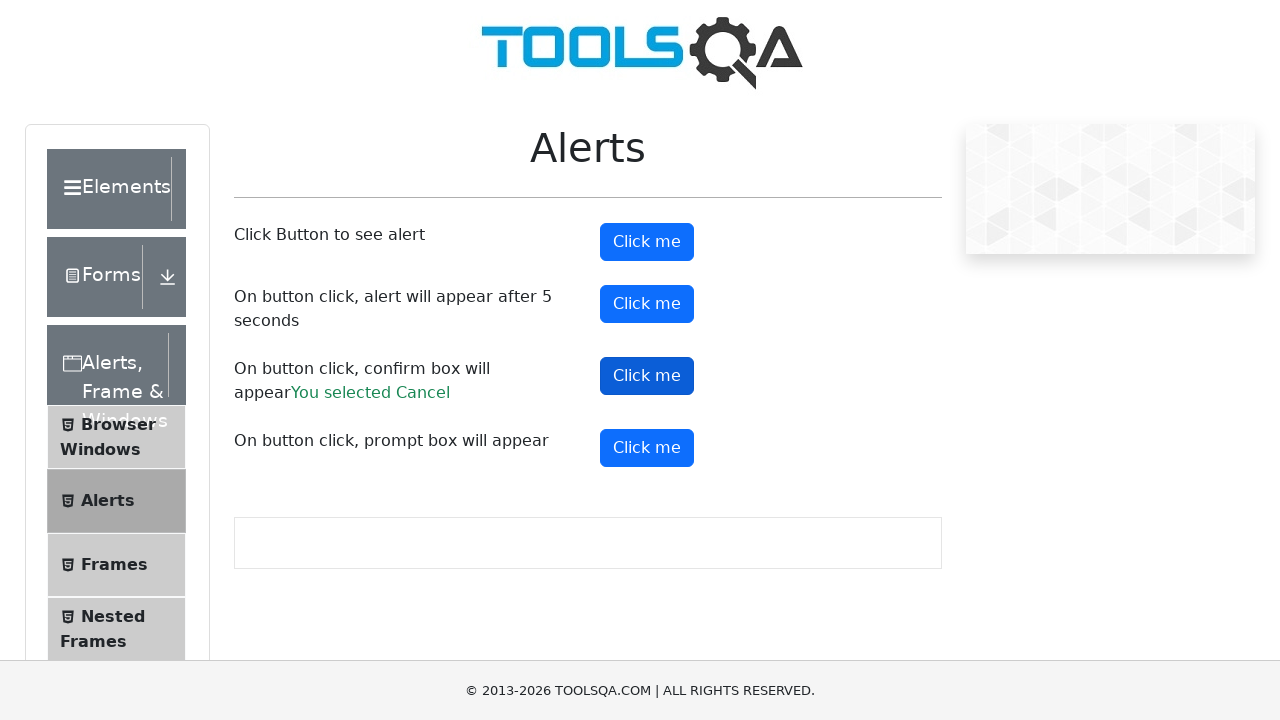

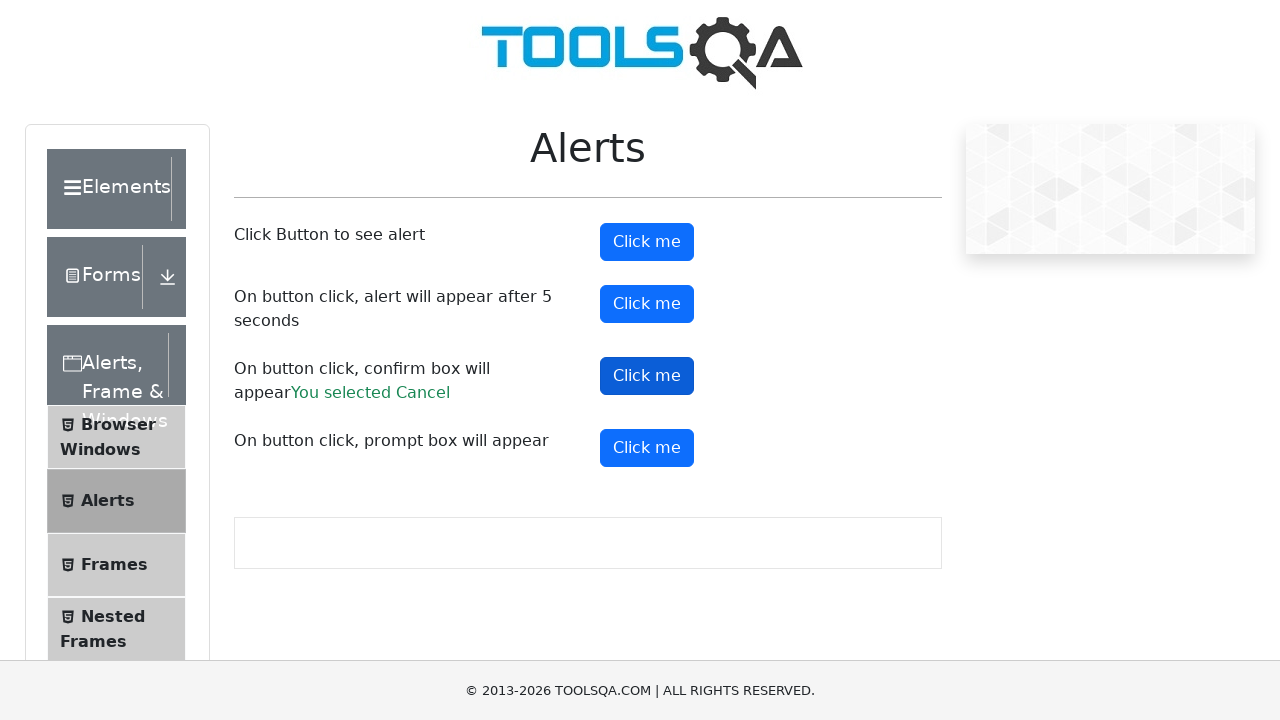